Tests multiple window handling by clicking a link that opens a new window and switching between windows

Starting URL: http://omayo.blogspot.com/

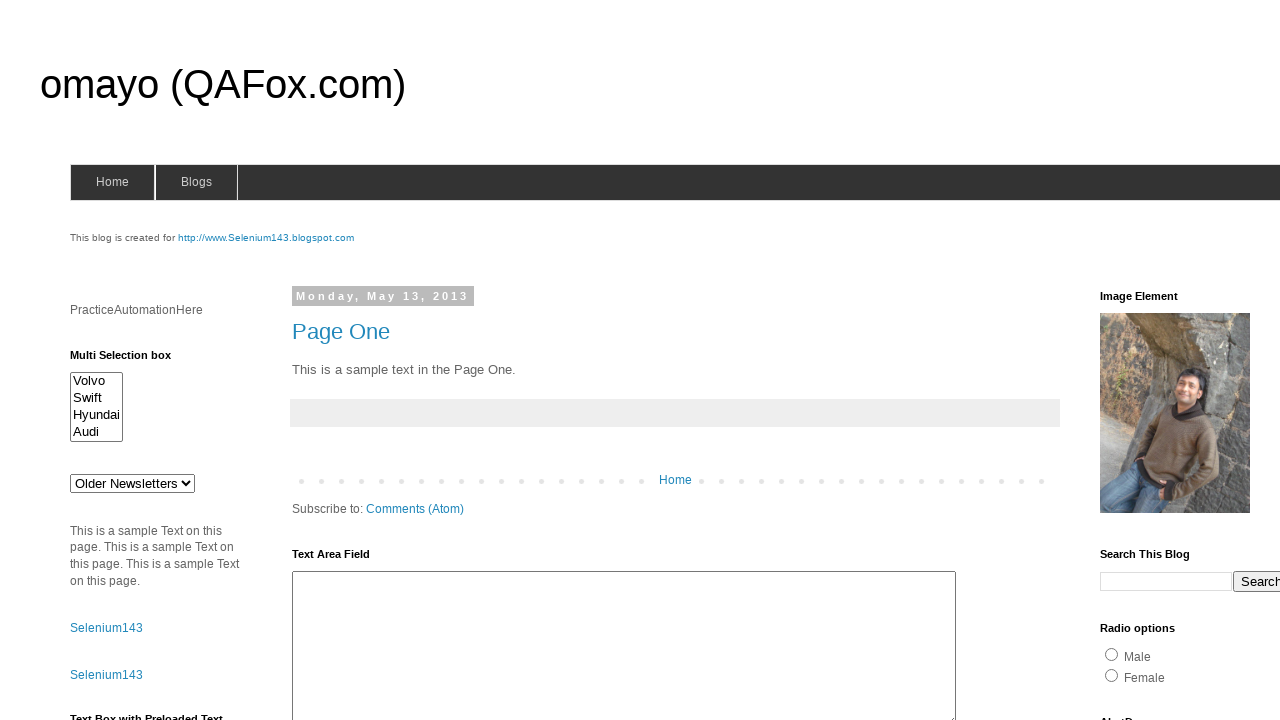

Clicked link that opens new window at (132, 360) on #HTML37 > div:nth-child(2) > p:nth-child(2) > a:nth-child(1)
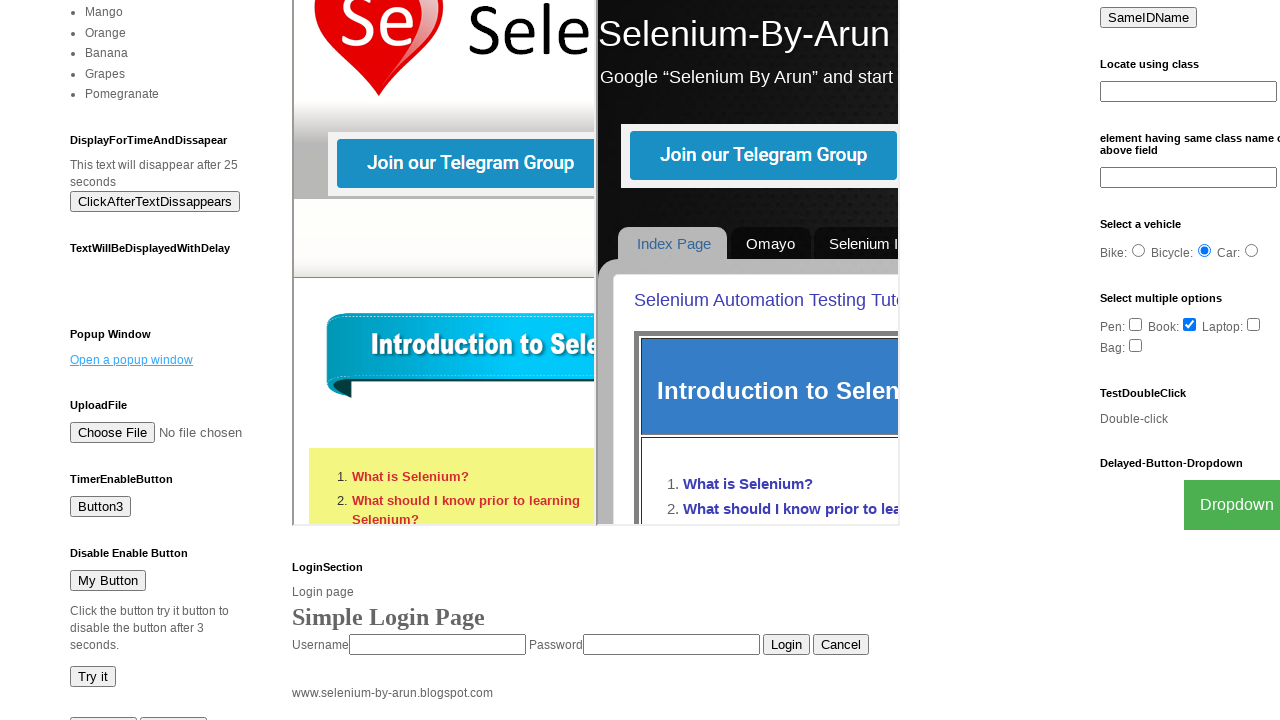

New window opened and loaded
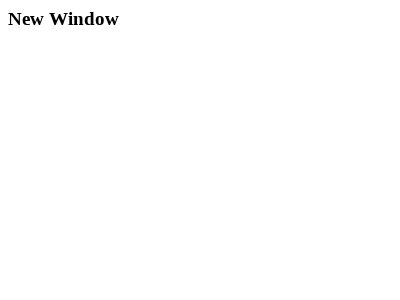

Switched back to original window
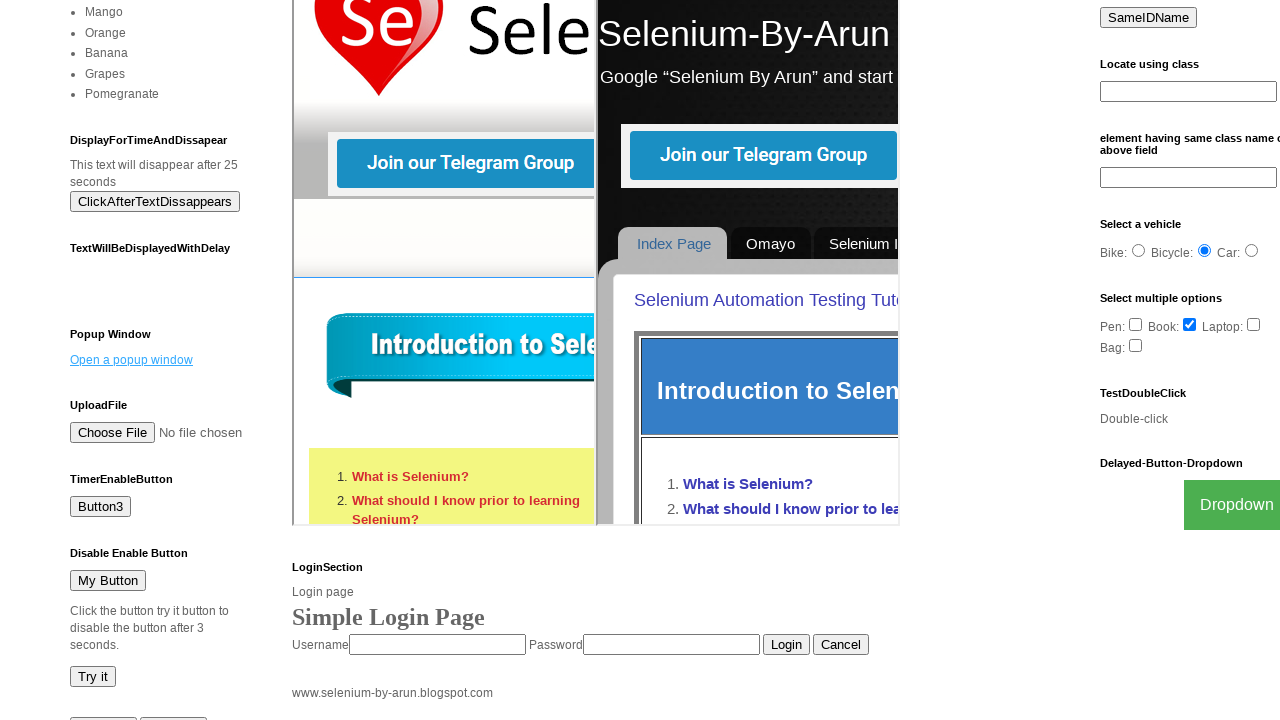

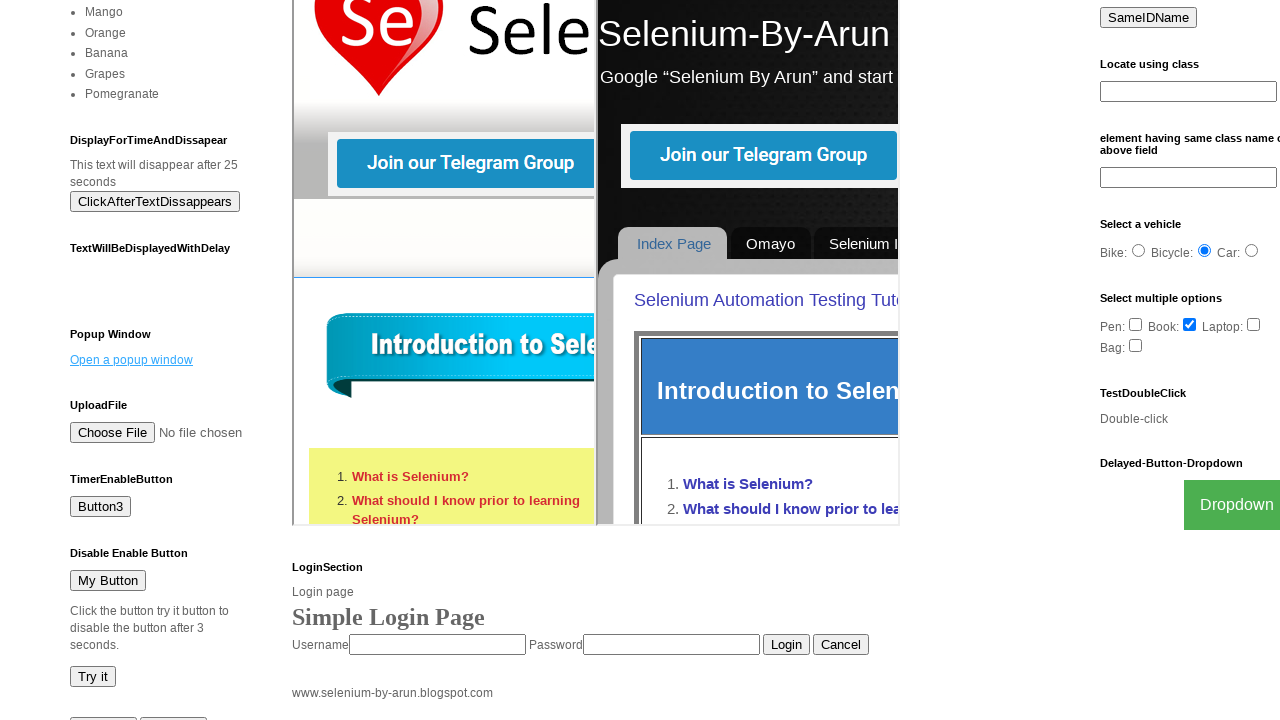